Tests handling of JavaScript dialogs (alert, confirm, and prompt) on a test page by accepting alerts, handling confirm dialogs, and entering text into prompt dialogs.

Starting URL: https://SunInJuly.github.io/execute_script.html

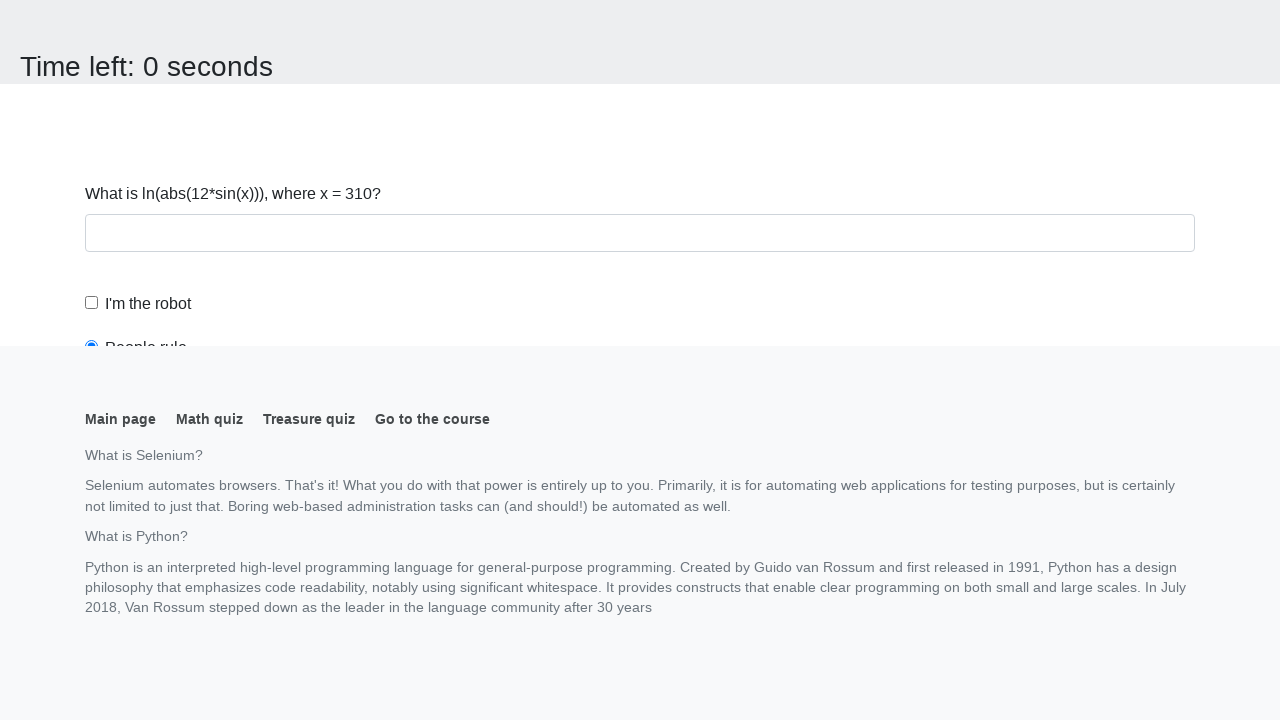

Navigated to execute_script test page
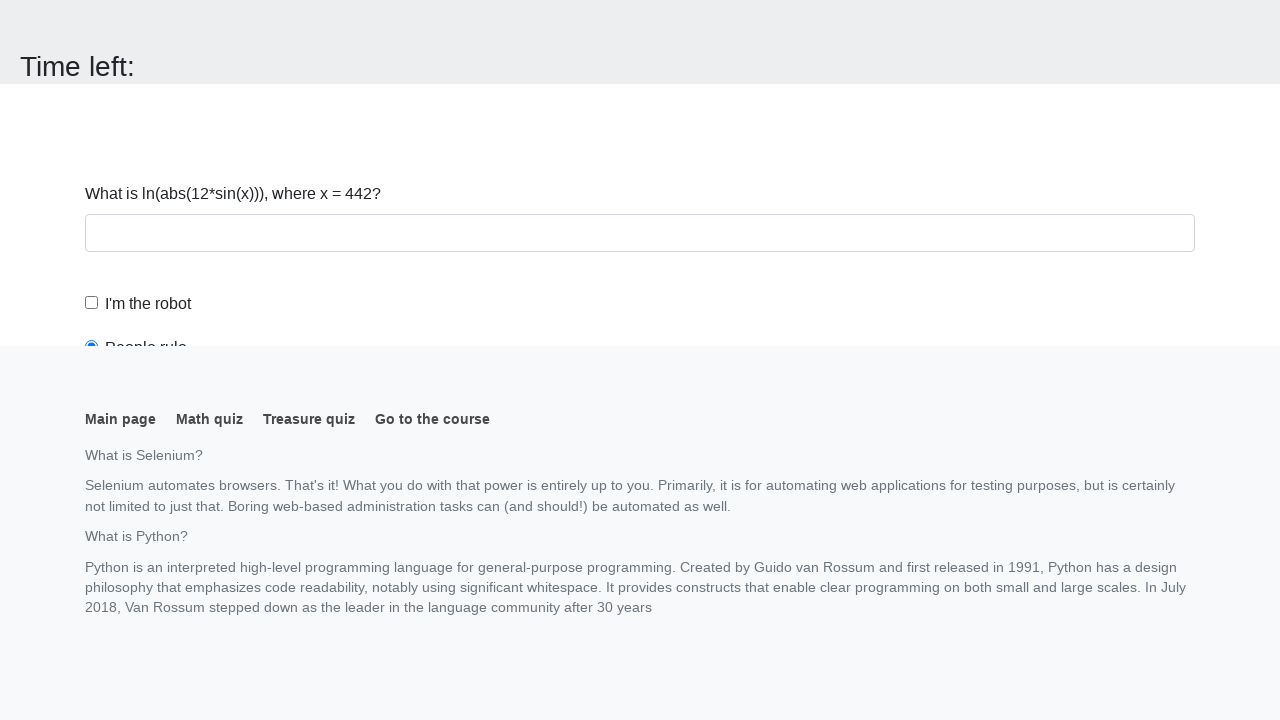

Set up dialog handler to accept alerts
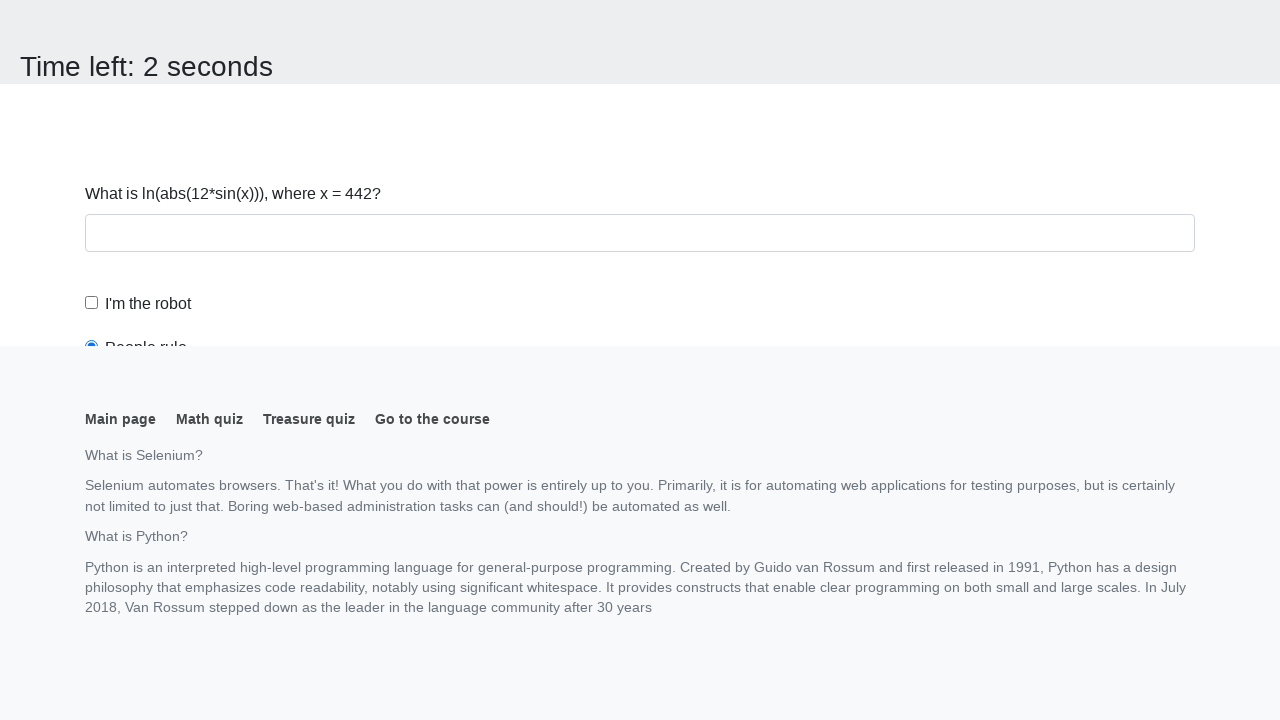

Removed previous dialog listener
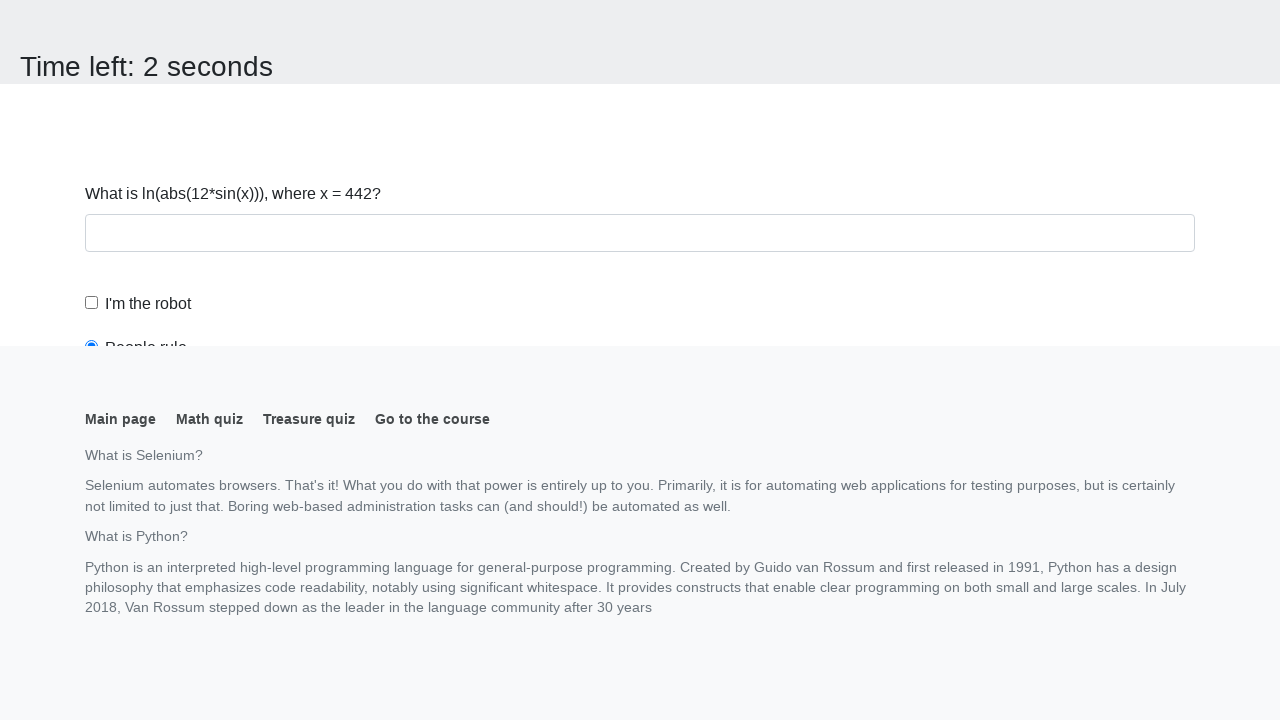

Set up dialog handler to accept confirm dialogs
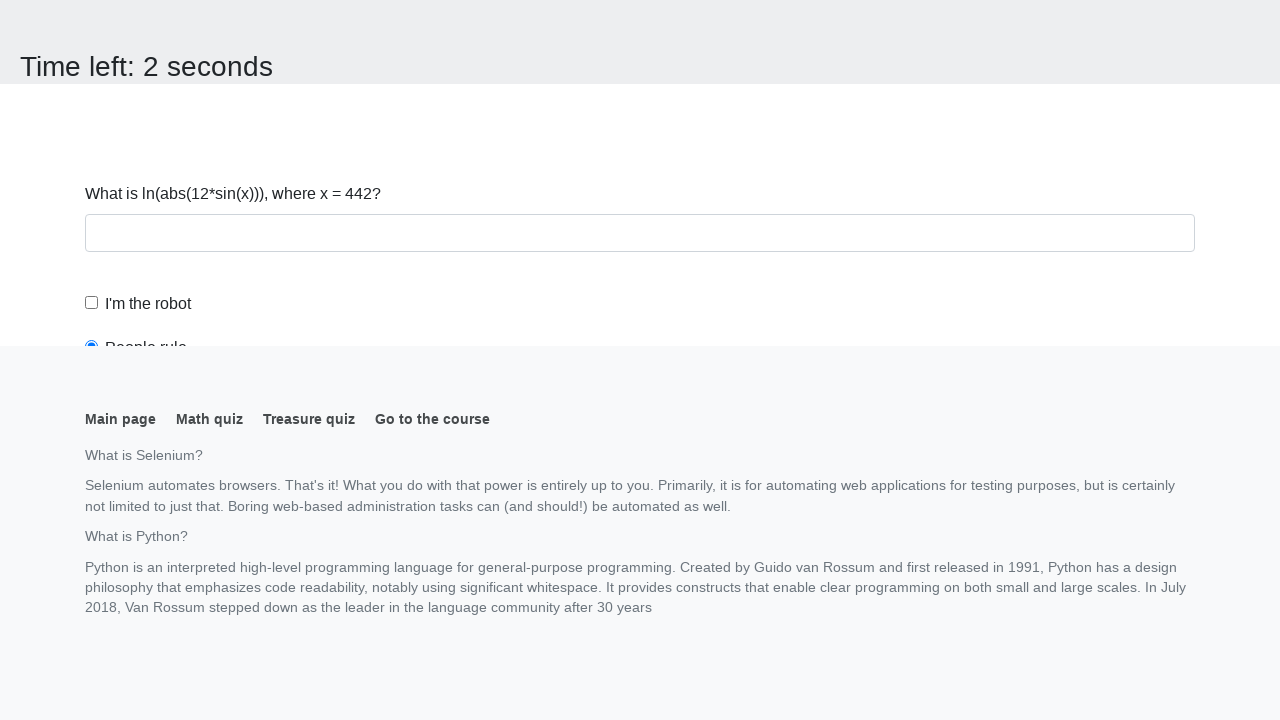

Removed confirm dialog listener
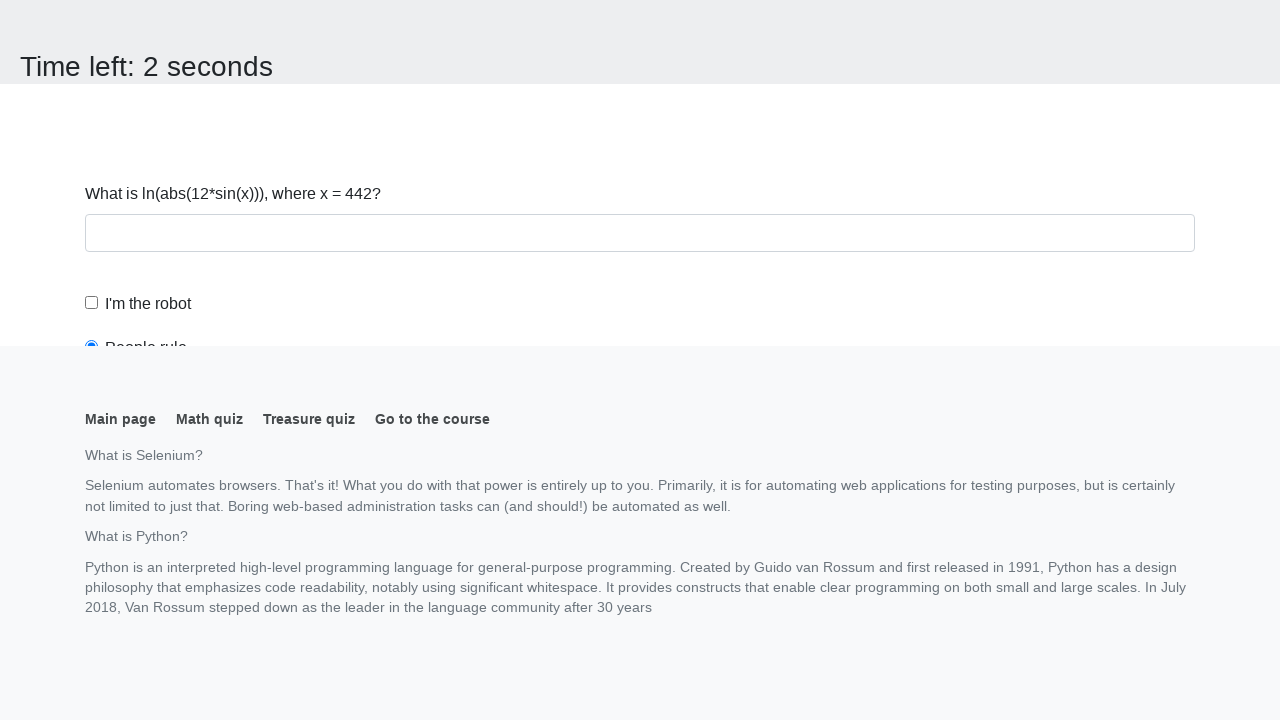

Set up dialog handler to handle prompt dialogs with text input
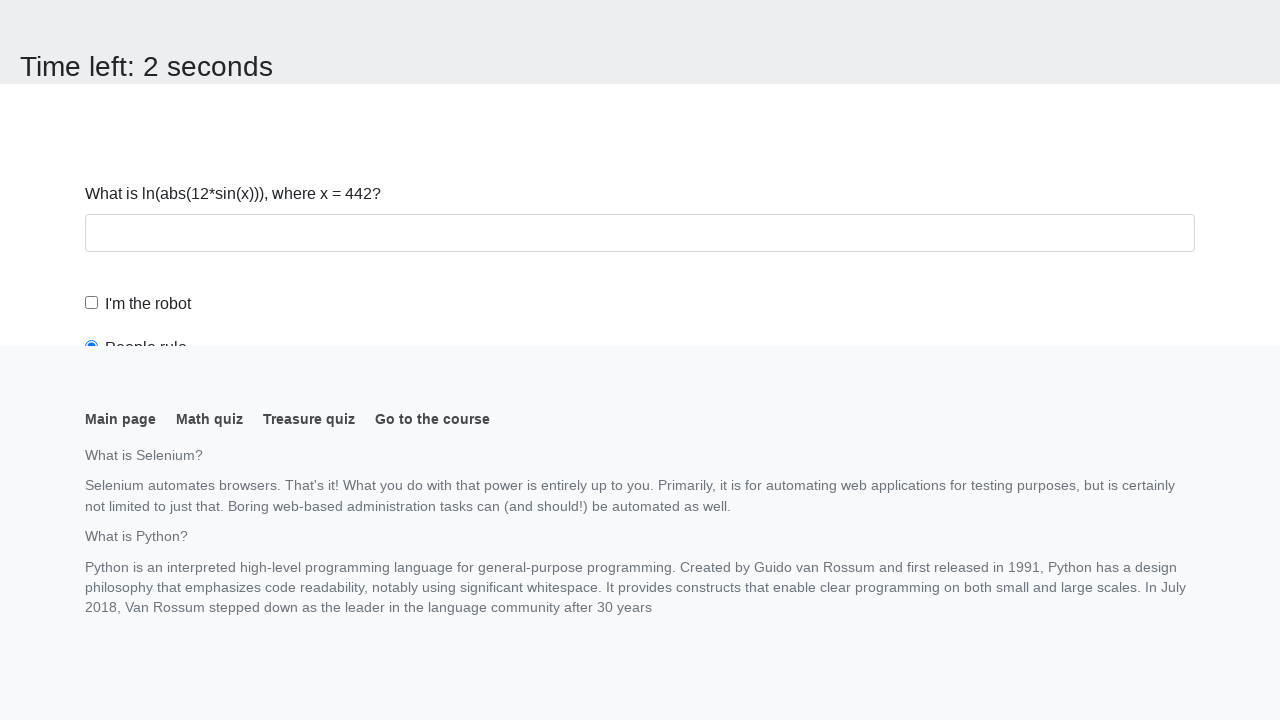

Waited for dialogs to be processed
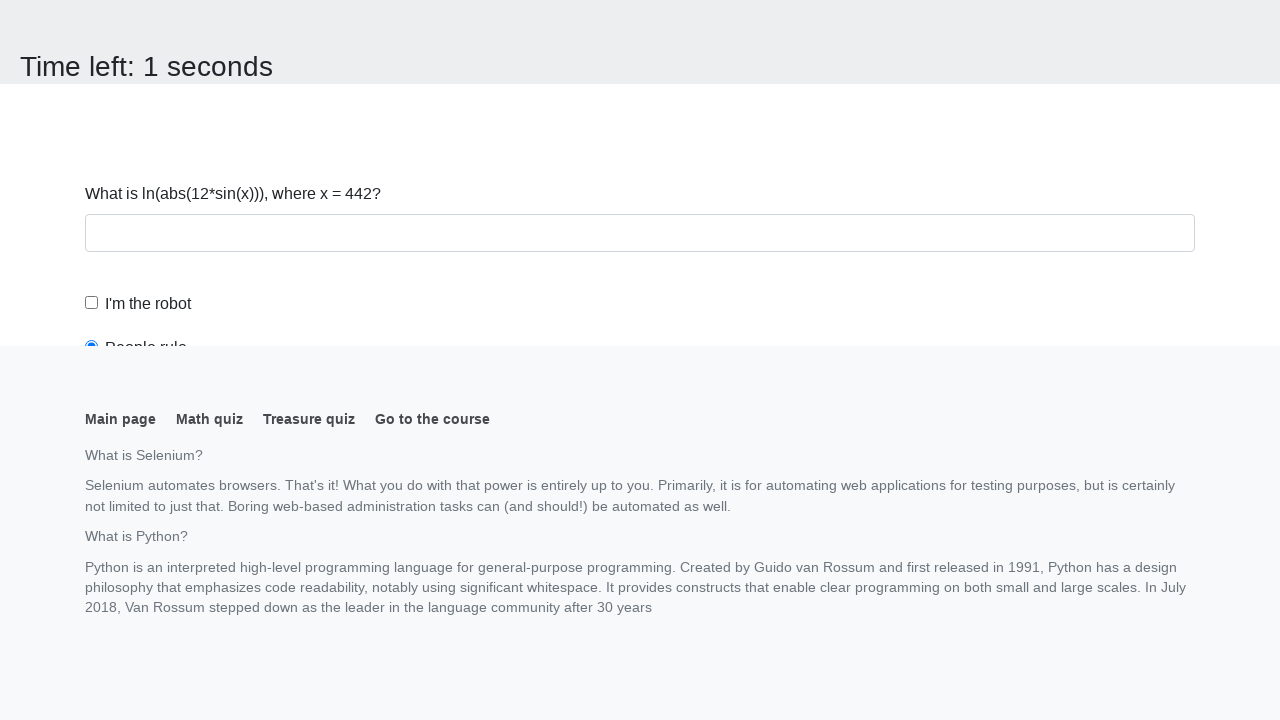

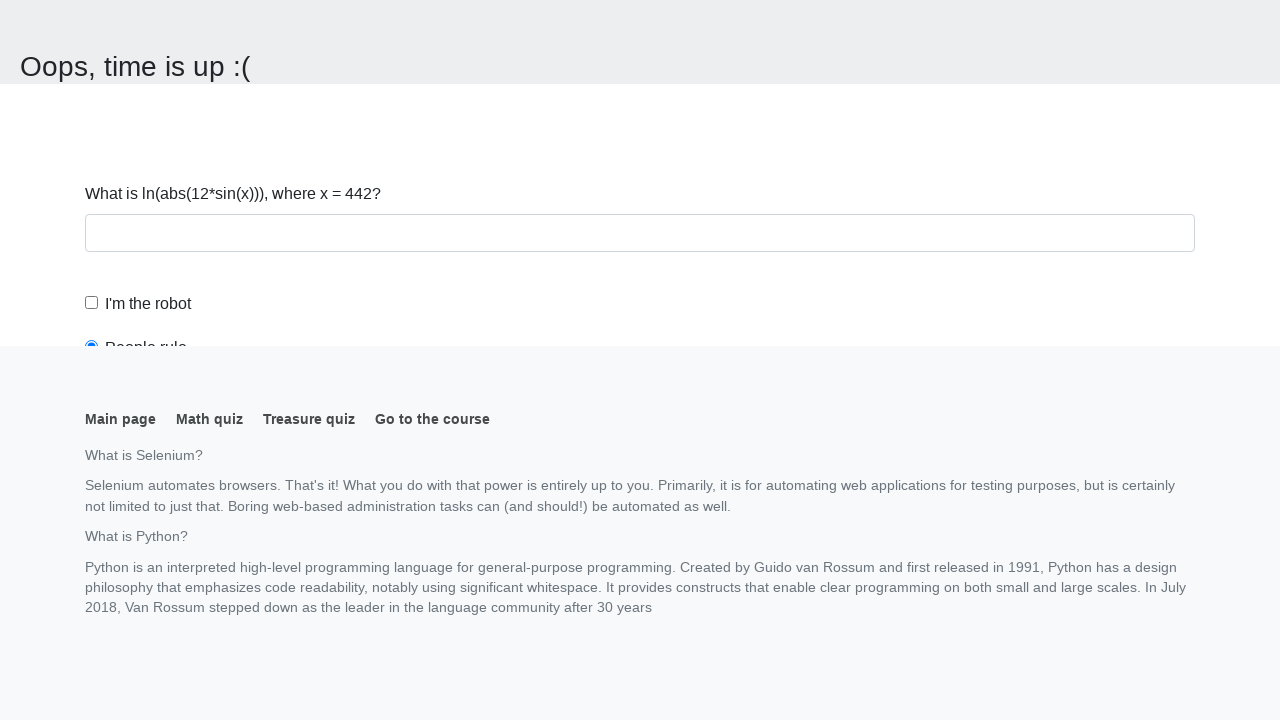